Tests multi-window handling by opening a new browser window, navigating to a second site, extracting a course name, and filling it into a form field on the original page.

Starting URL: https://rahulshettyacademy.com/angularpractice/

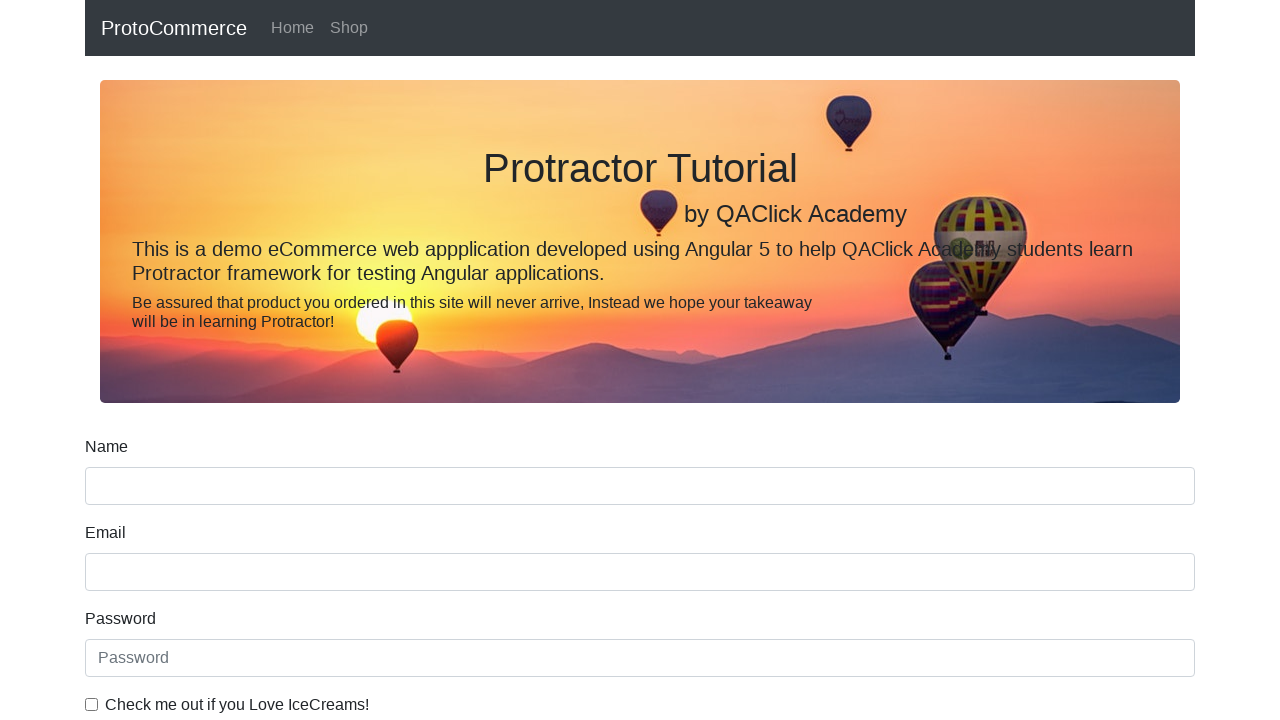

Opened a new browser window/tab
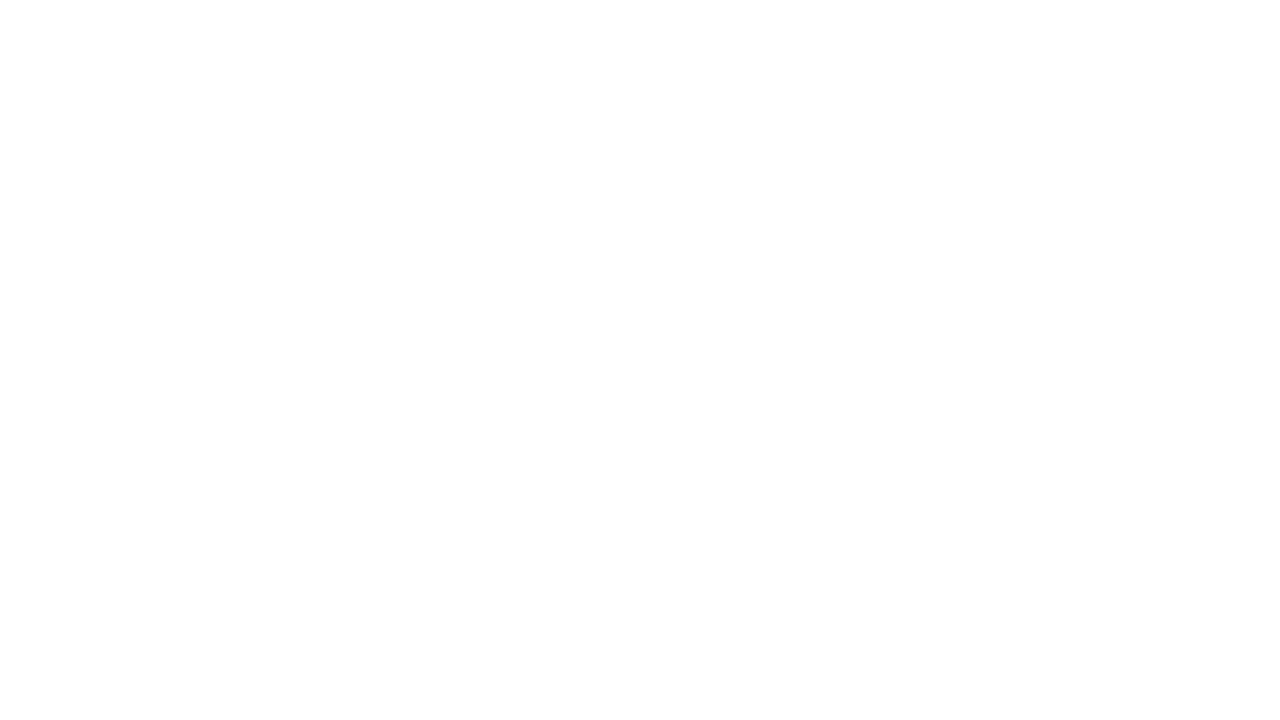

Navigated to https://rahulshettyacademy.com/ in new window
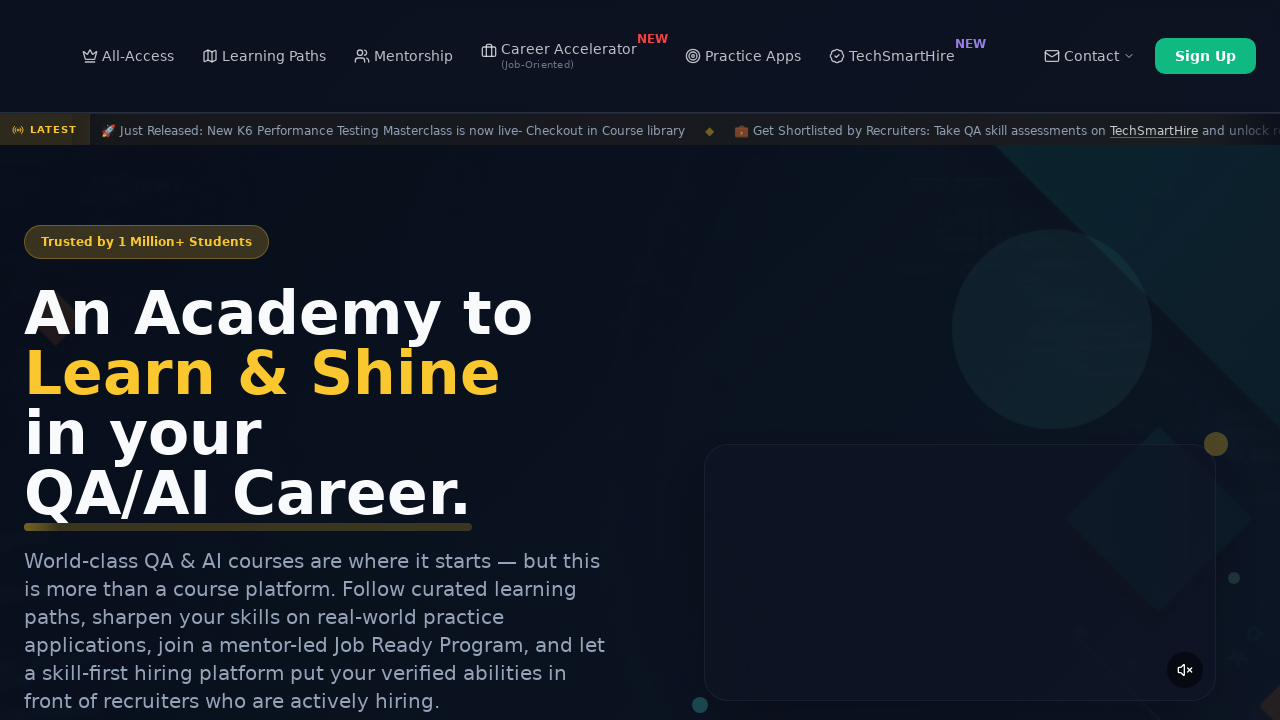

Course links loaded in new window
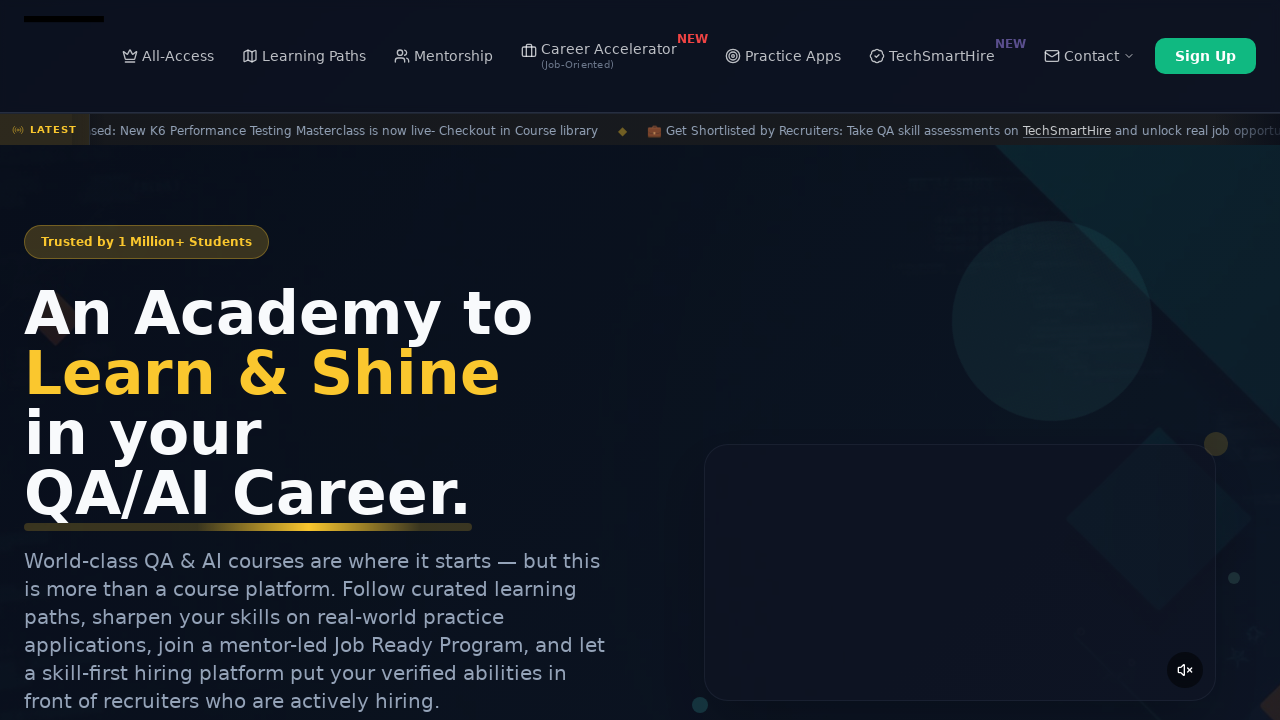

Located course link elements
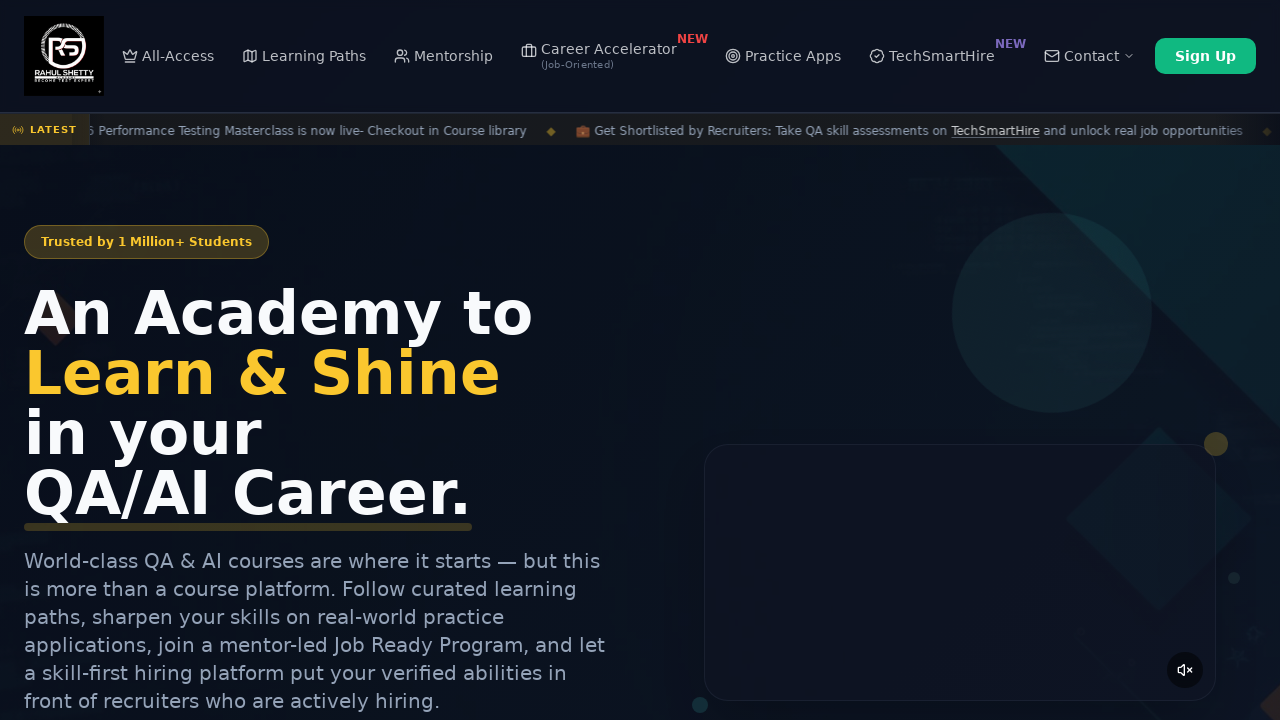

Extracted second course name: Playwright Testing
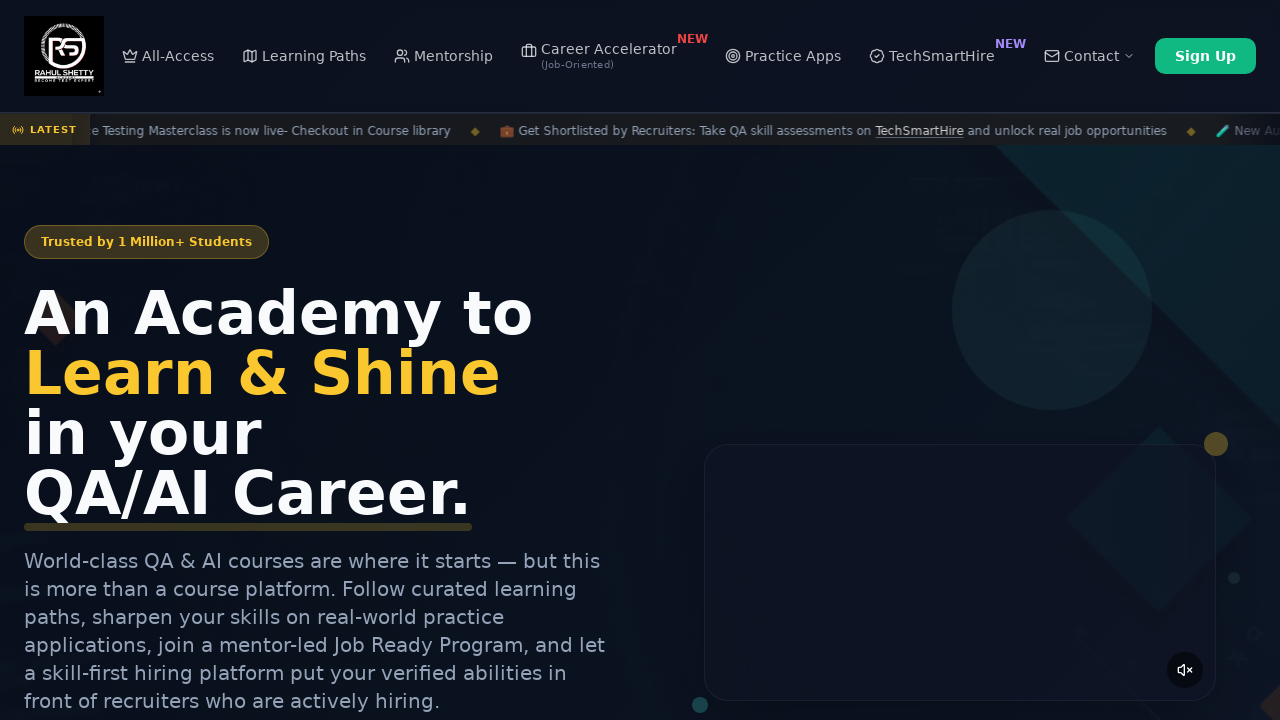

Switched back to parent page
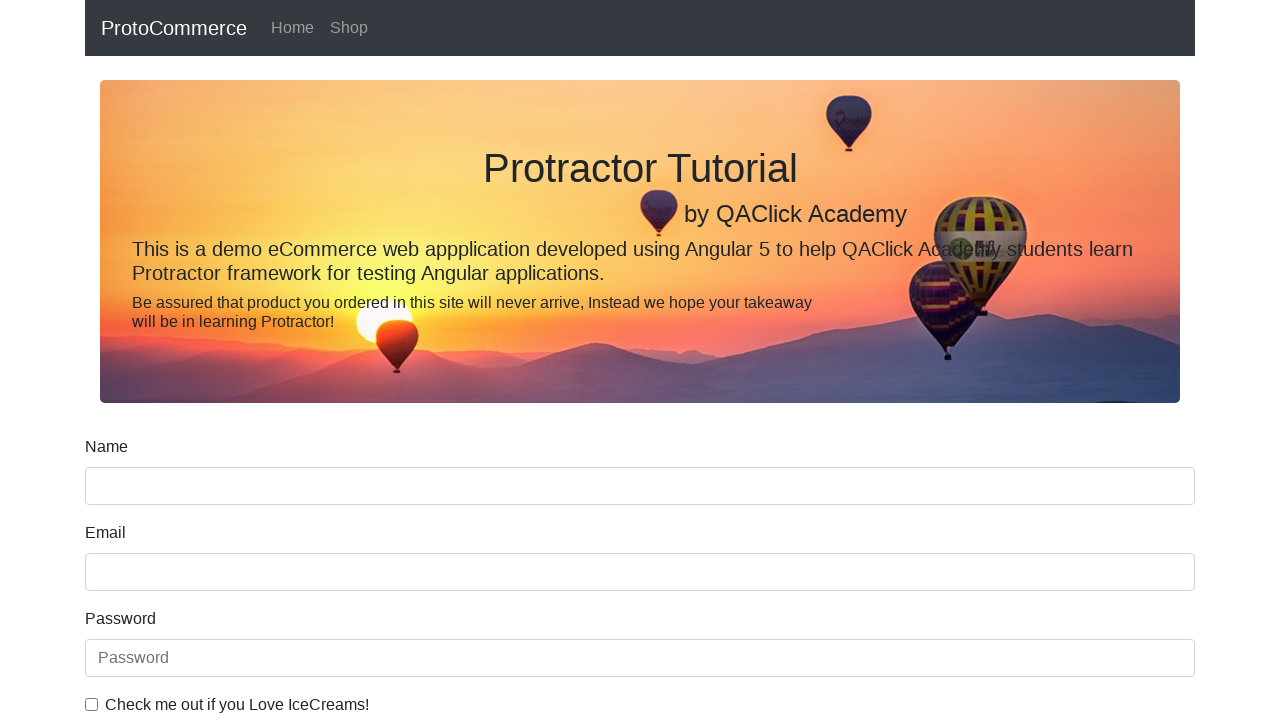

Filled name field with course name: Playwright Testing on input[name='name']
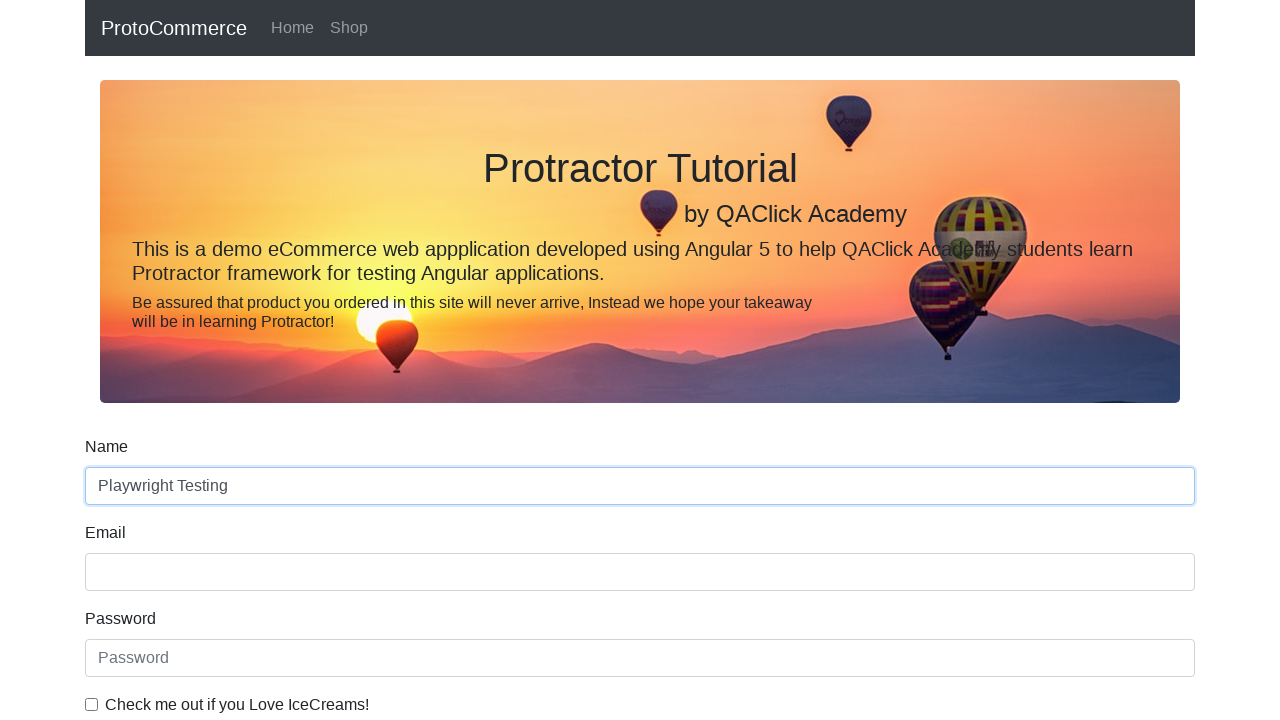

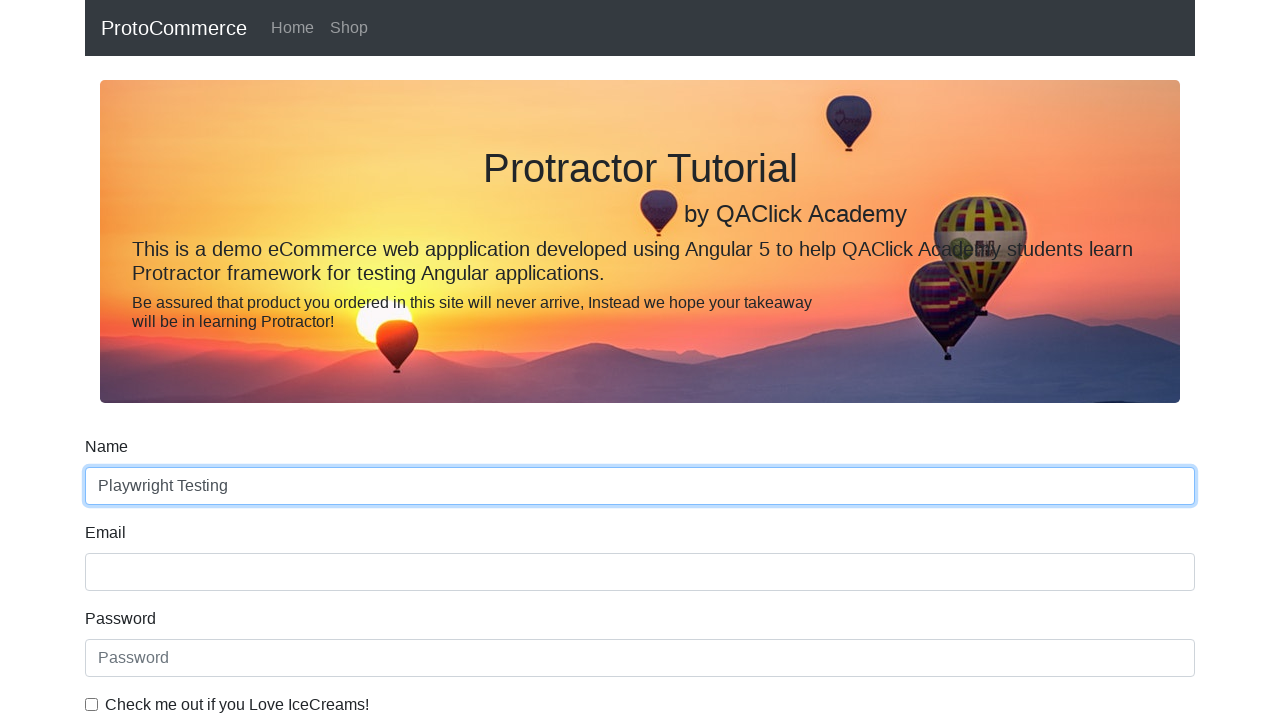